Tests the offers page by clicking the first column header to sort items, verifying the sort order, then paginating through pages to find "Strawberry" item.

Starting URL: https://rahulshettyacademy.com/seleniumPractise/#/offers

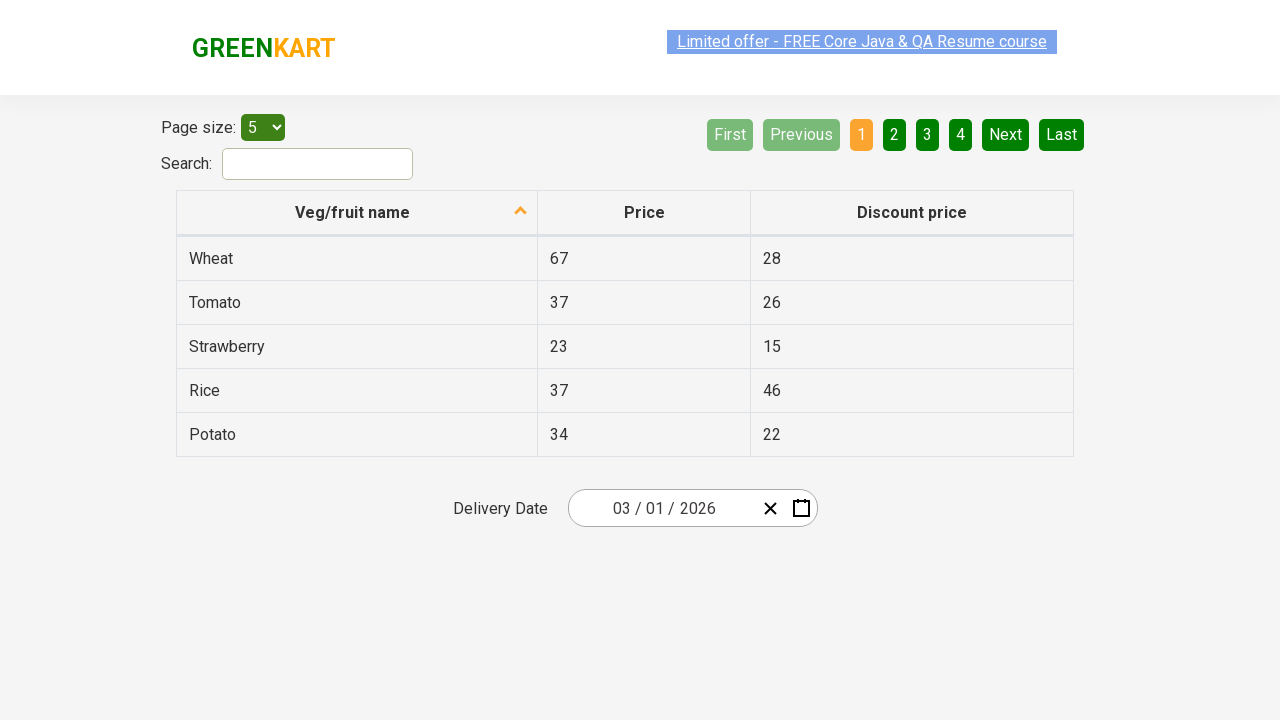

Clicked first column header to sort items at (357, 213) on xpath=//tr/th[1]
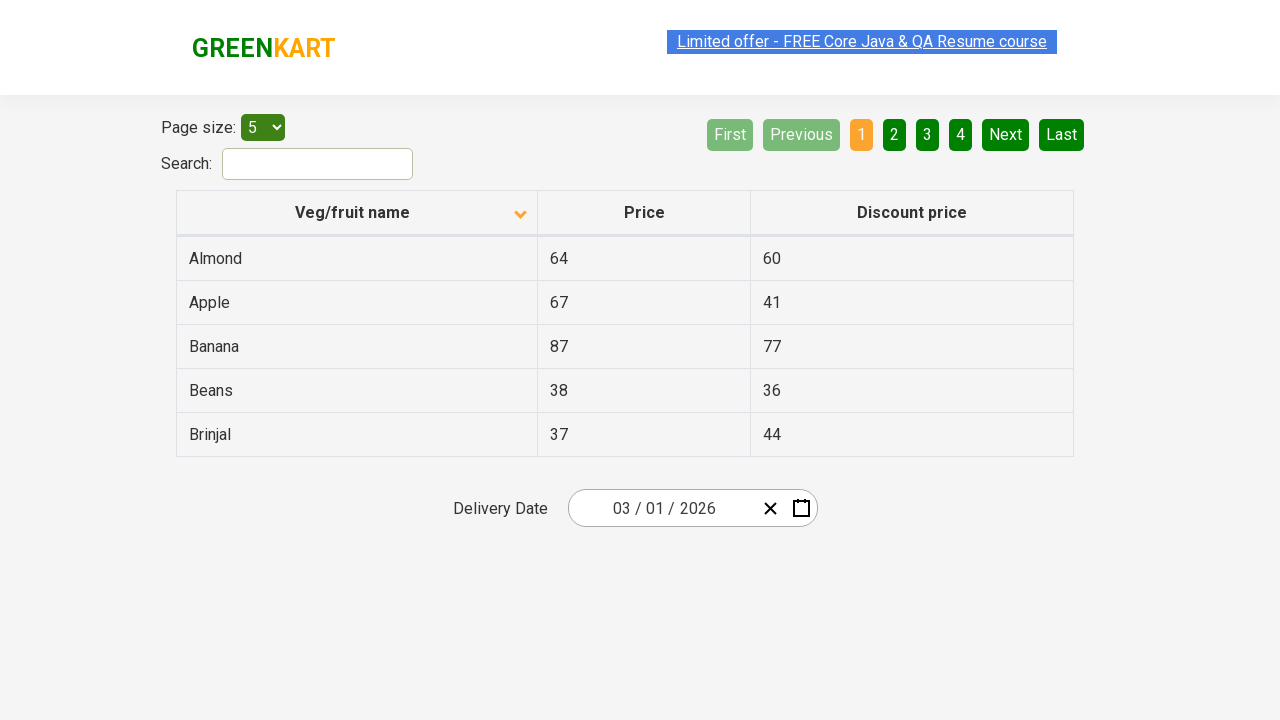

Table data loaded and visible
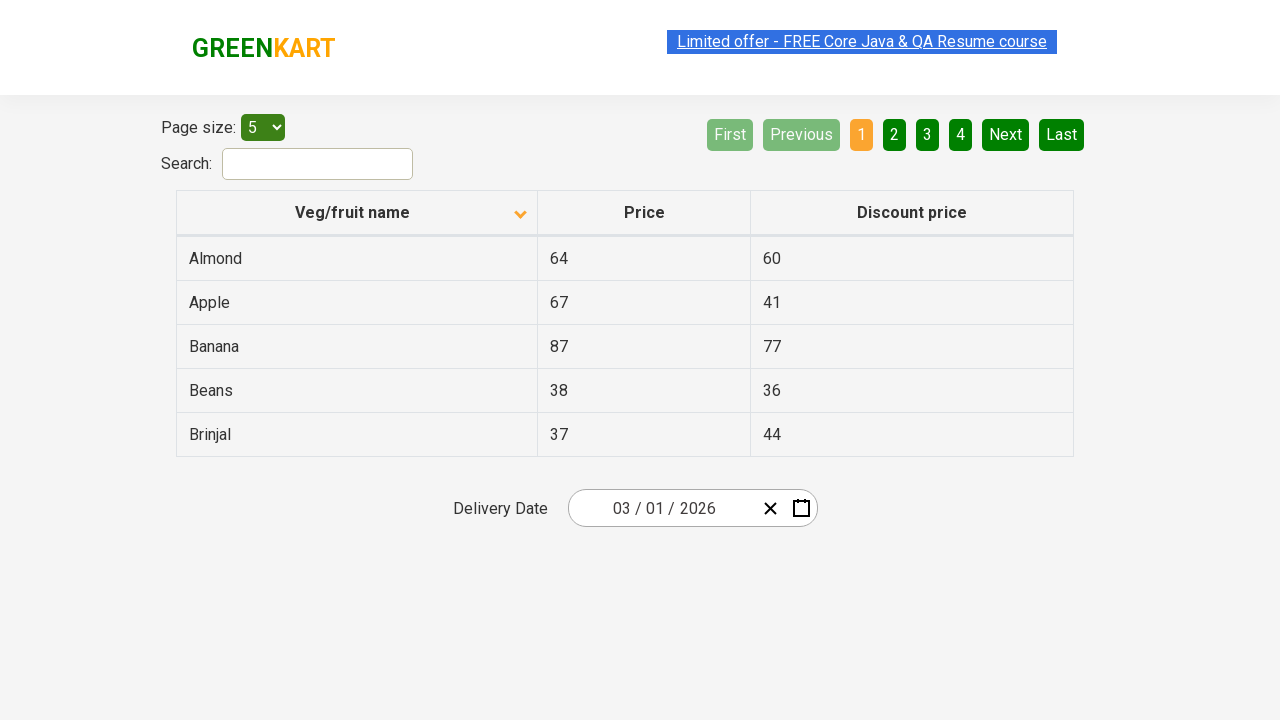

Retrieved 5 item names from current page
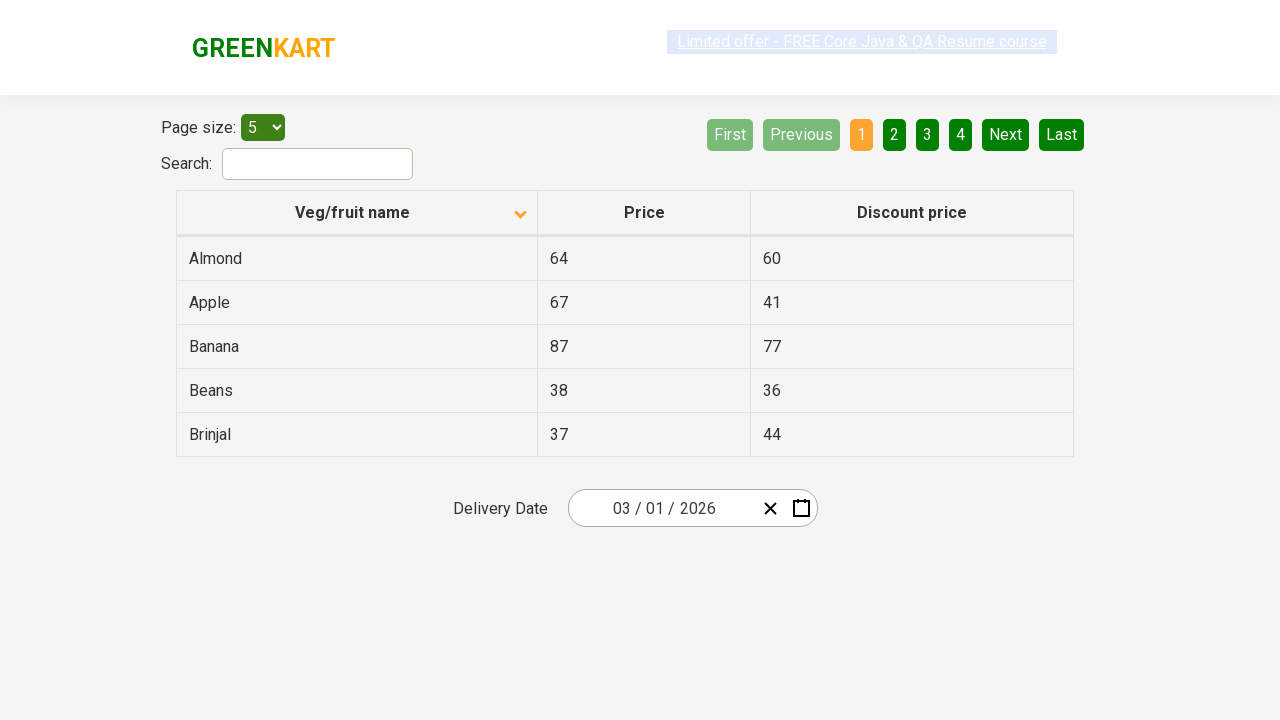

Verified items are sorted alphabetically
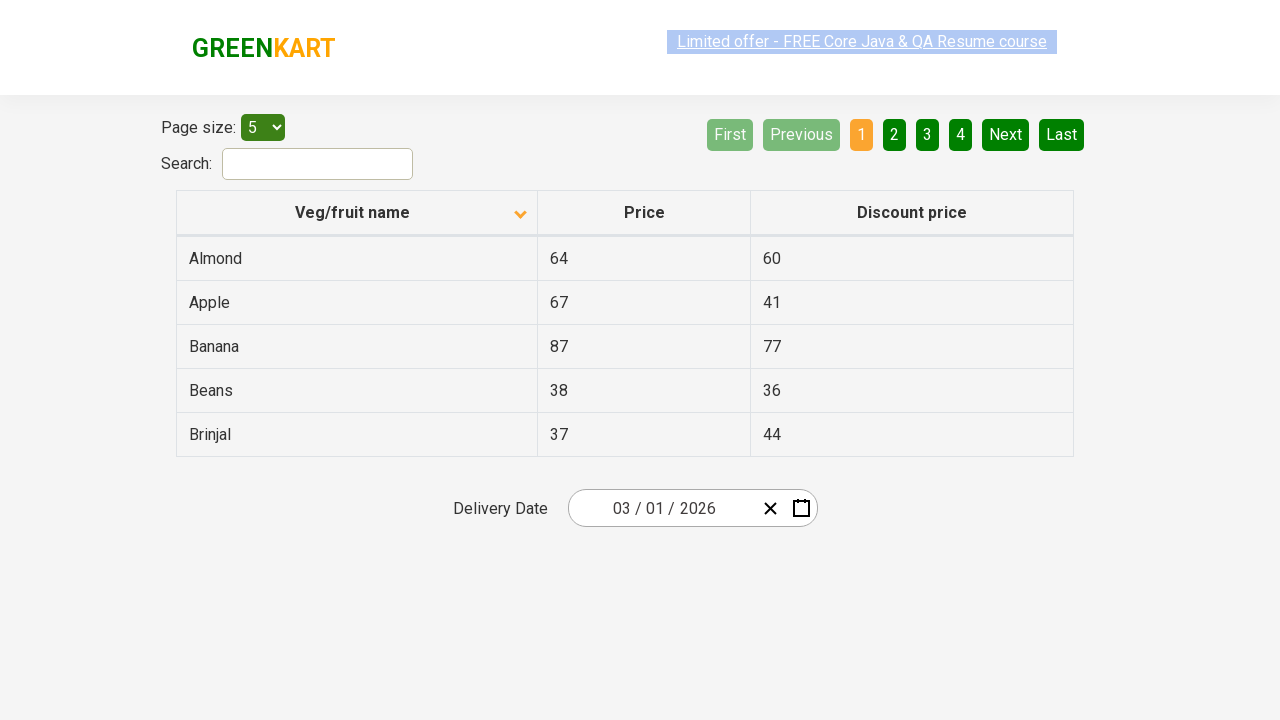

Clicked Next button to go to page 2 at (1006, 134) on [aria-label='Next']
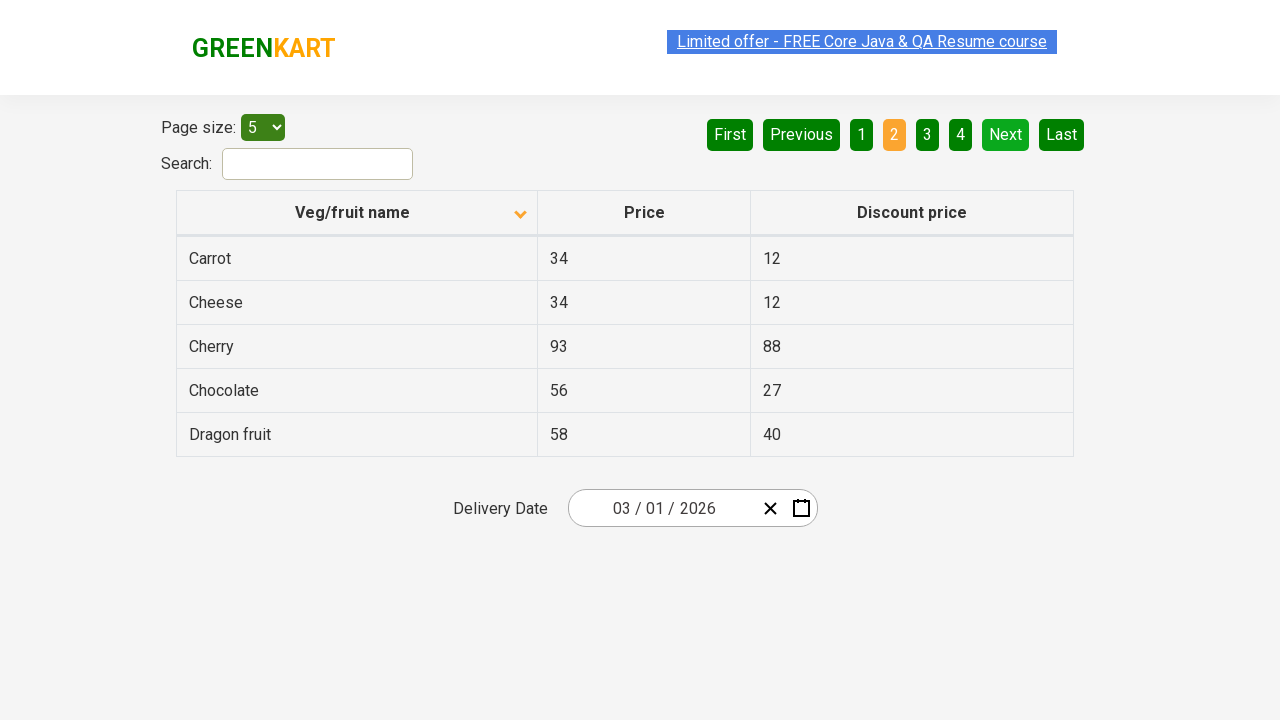

Page transition completed
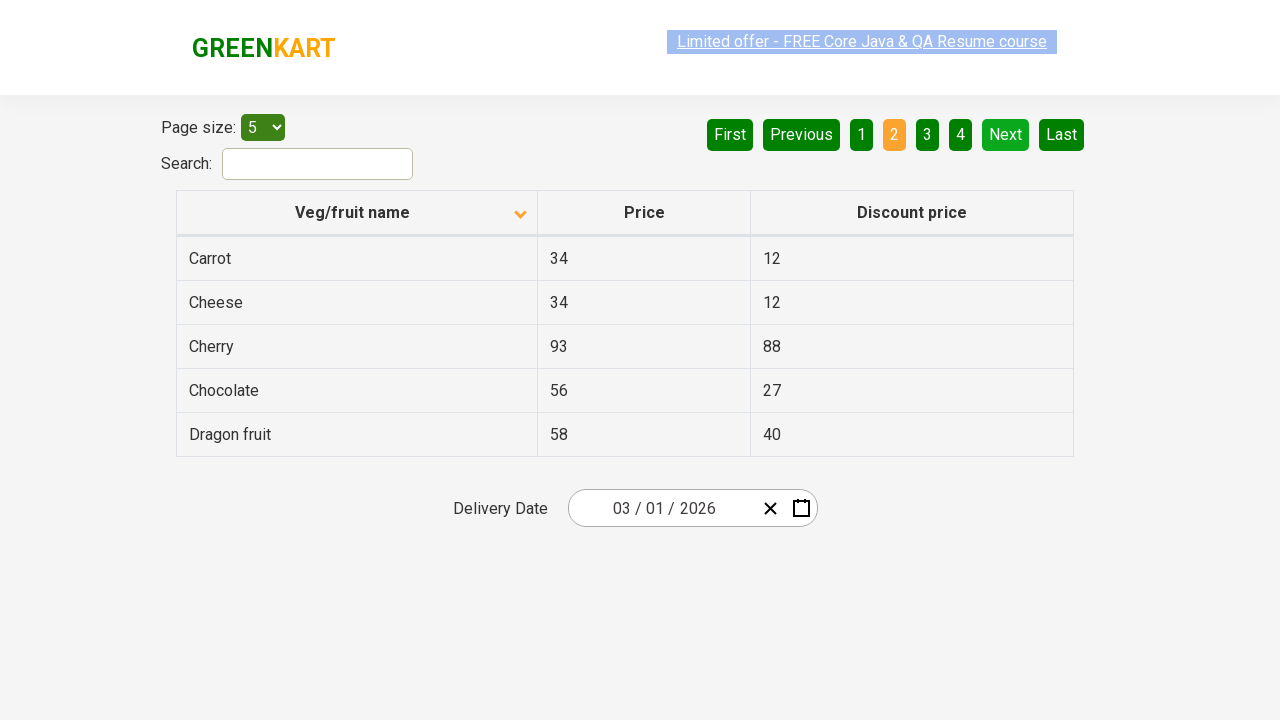

Clicked Next button to go to page 3 at (1006, 134) on [aria-label='Next']
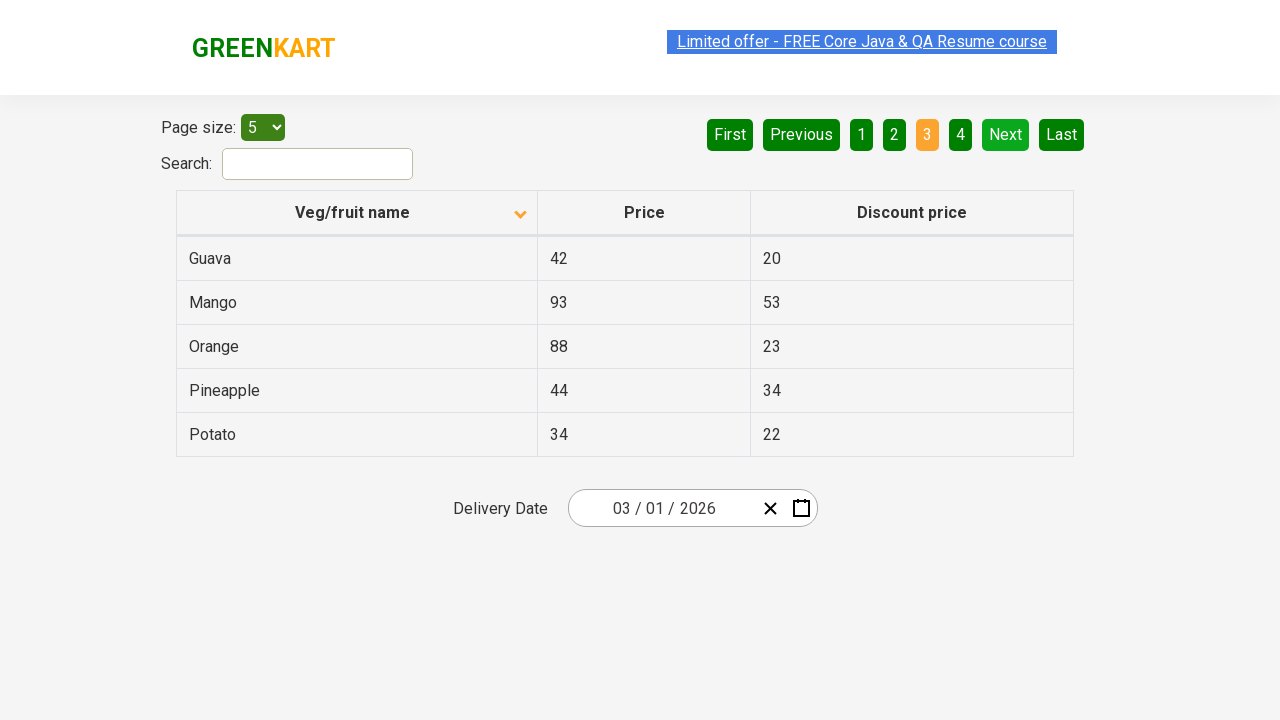

Page transition completed
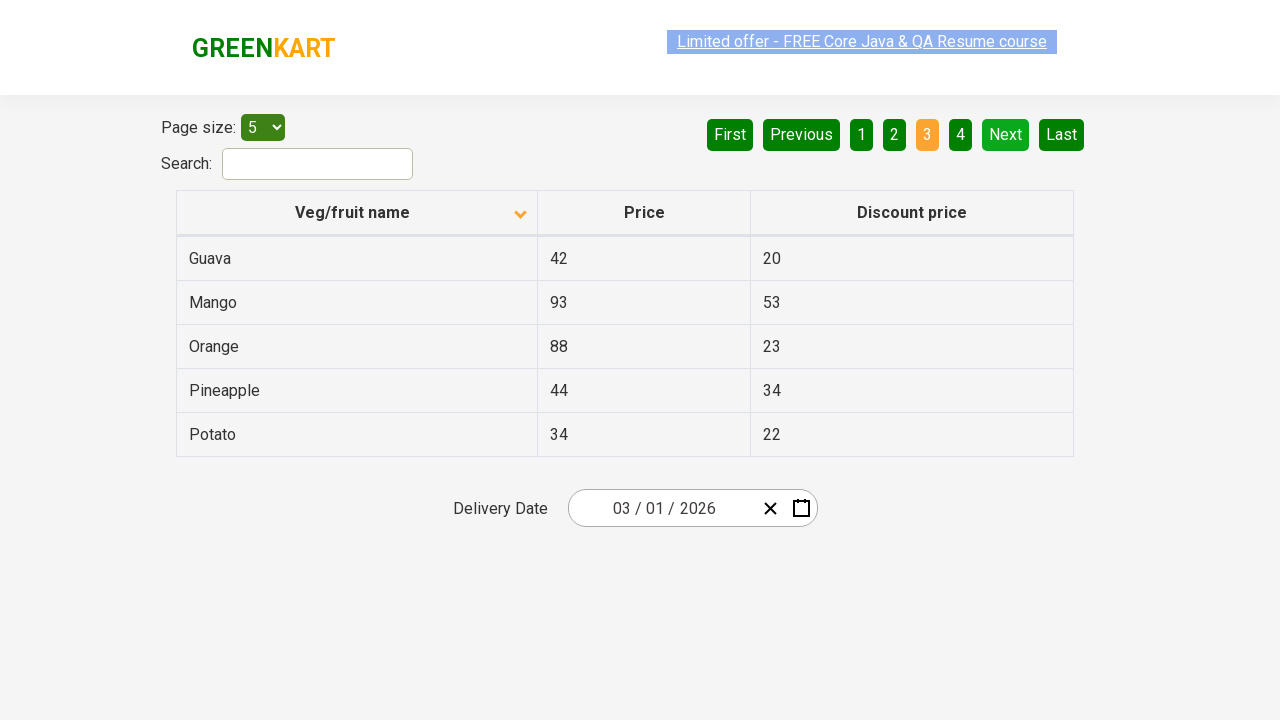

Clicked Next button to go to page 4 at (1006, 134) on [aria-label='Next']
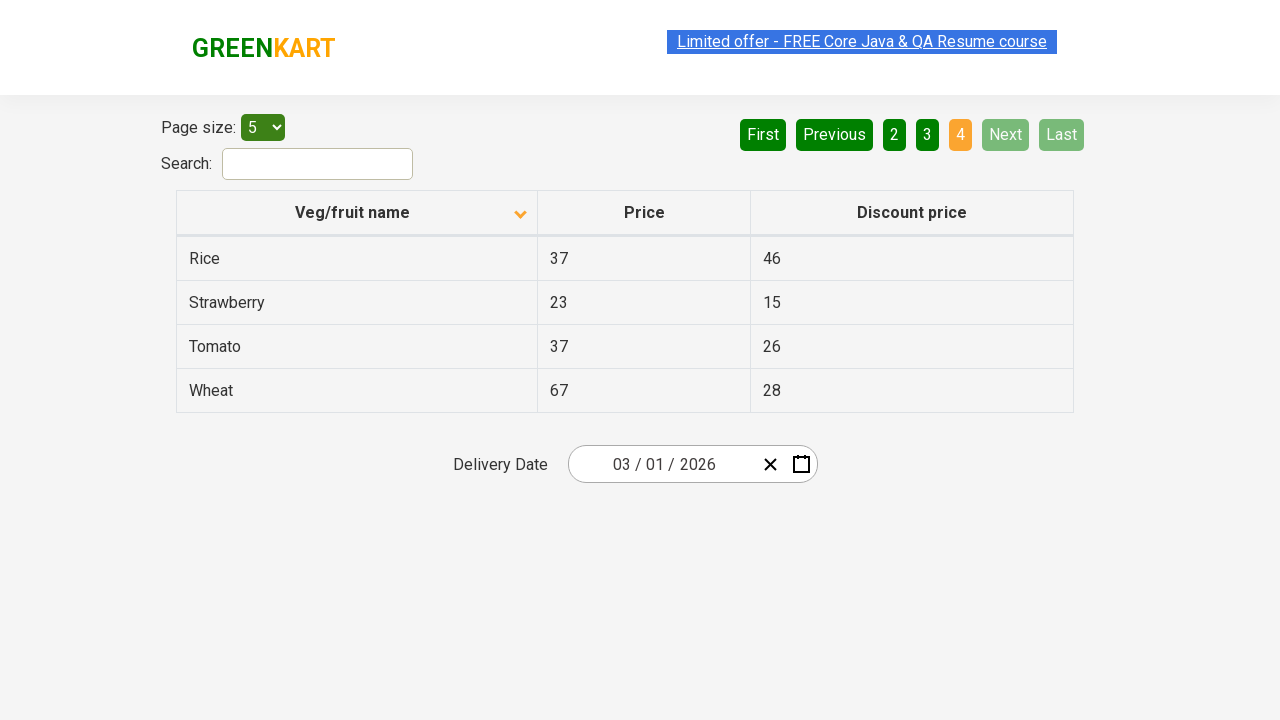

Page transition completed
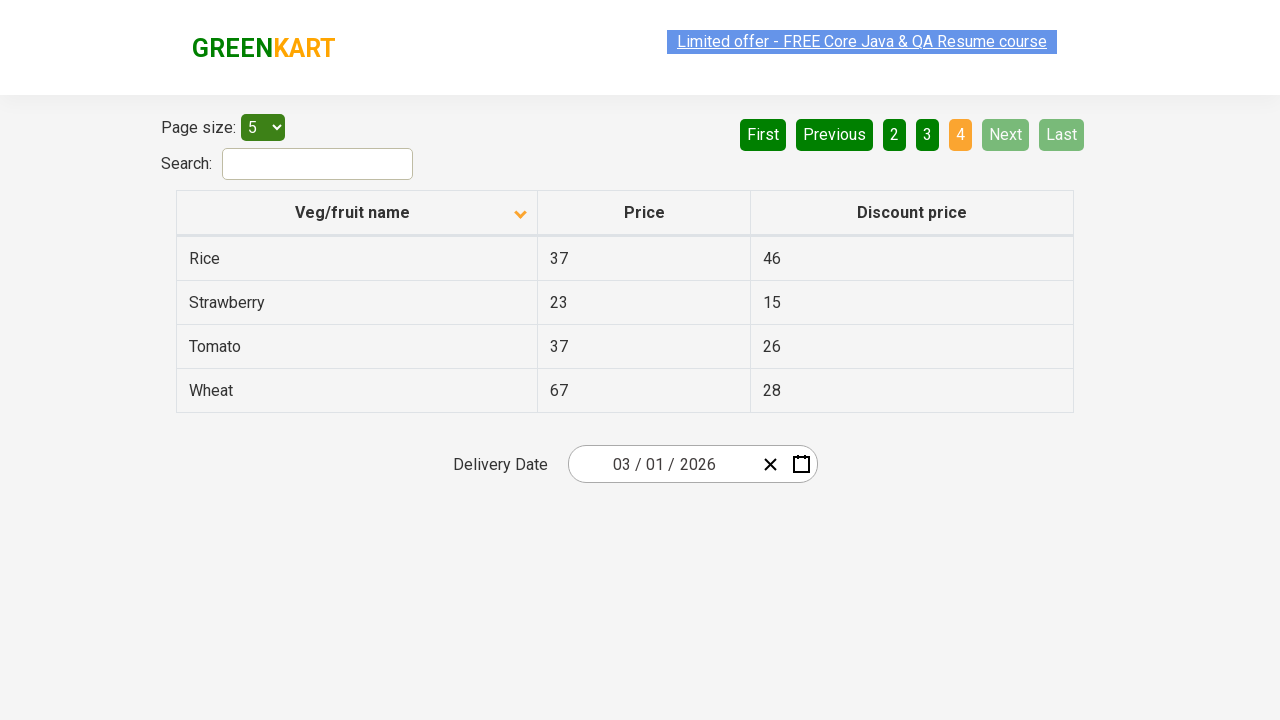

Found 'Strawberry' item on current page
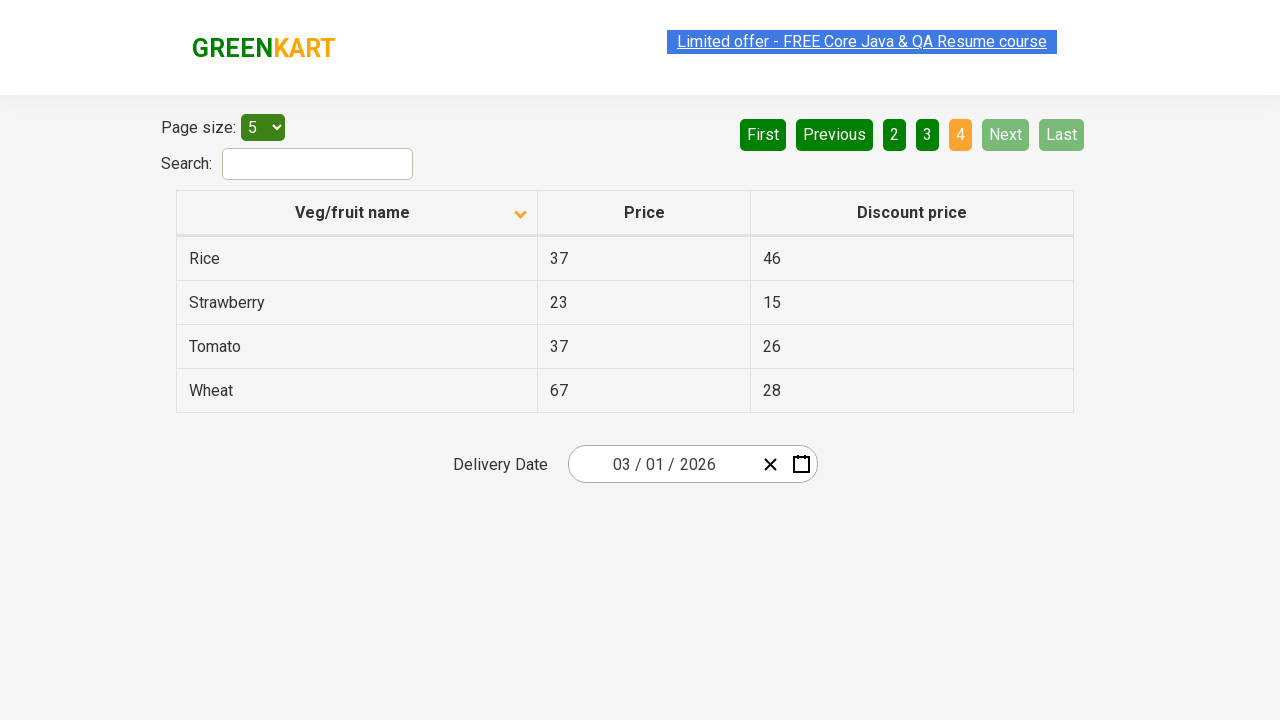

Verified 'Strawberry' was found in the offers list
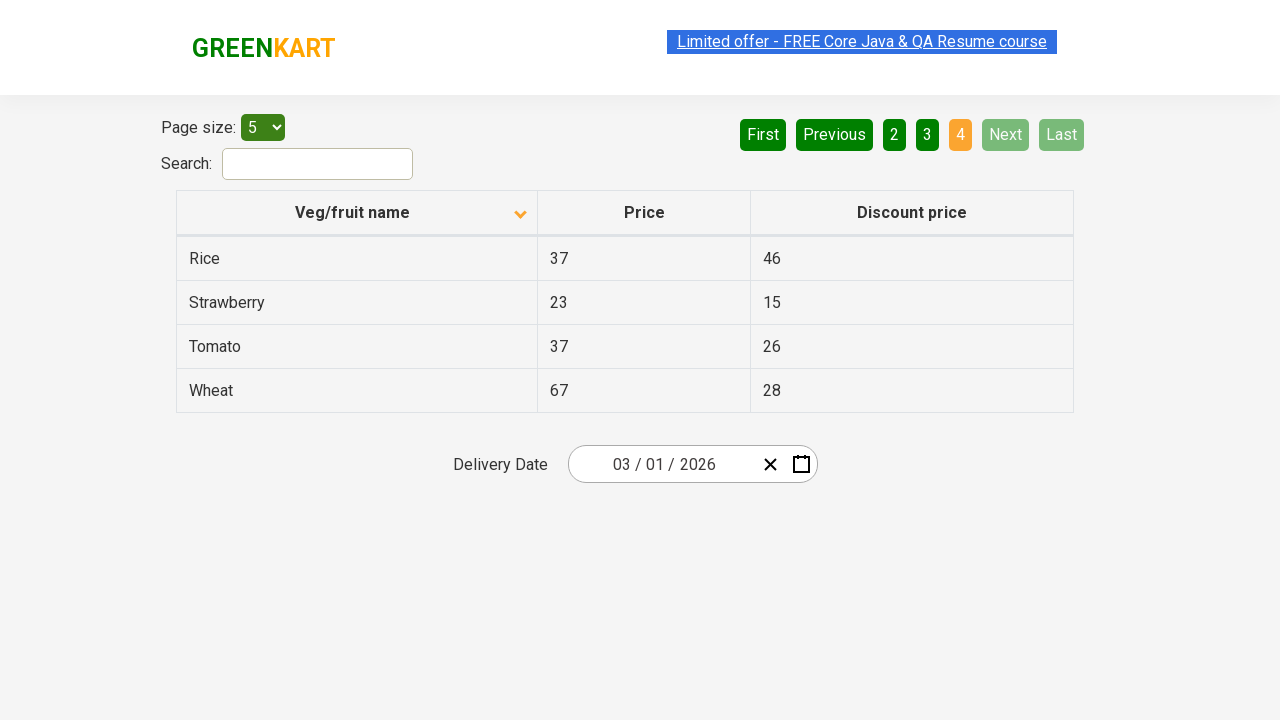

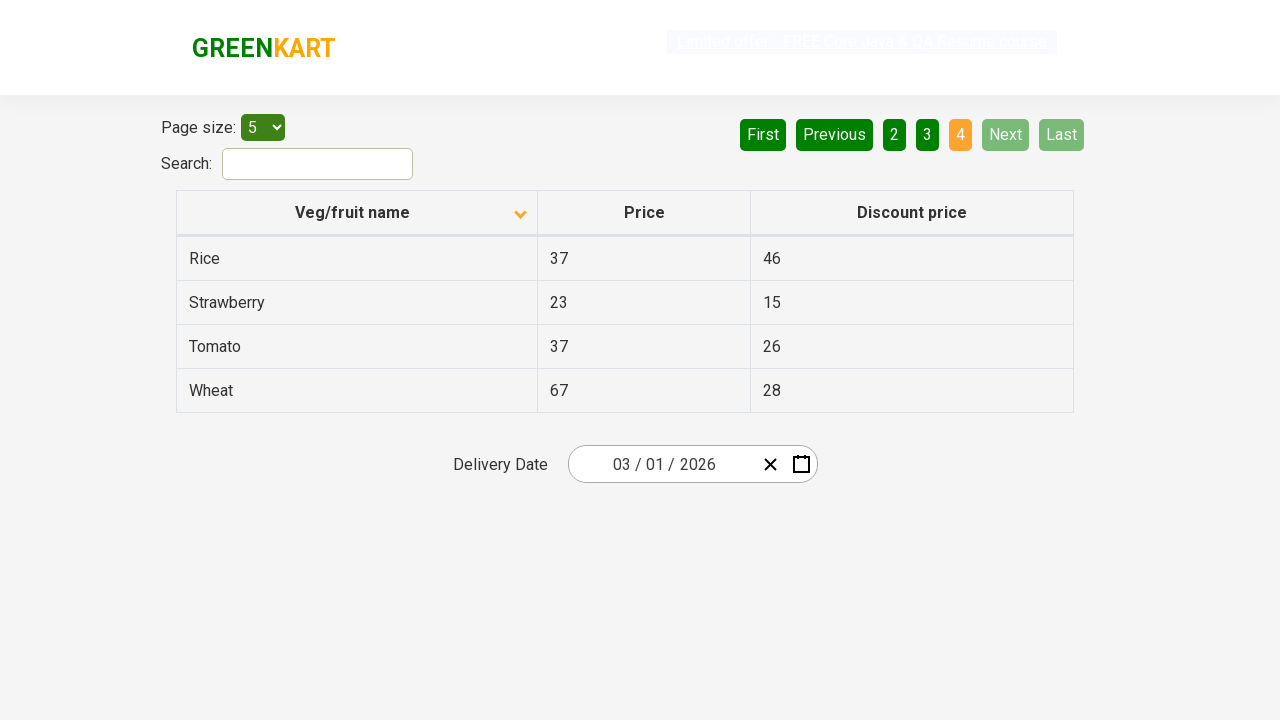